Tests dynamic loading functionality by clicking a start button and waiting for dynamically loaded content to appear, then verifying the loaded text is "Hello World!"

Starting URL: https://the-internet.herokuapp.com/dynamic_loading/2

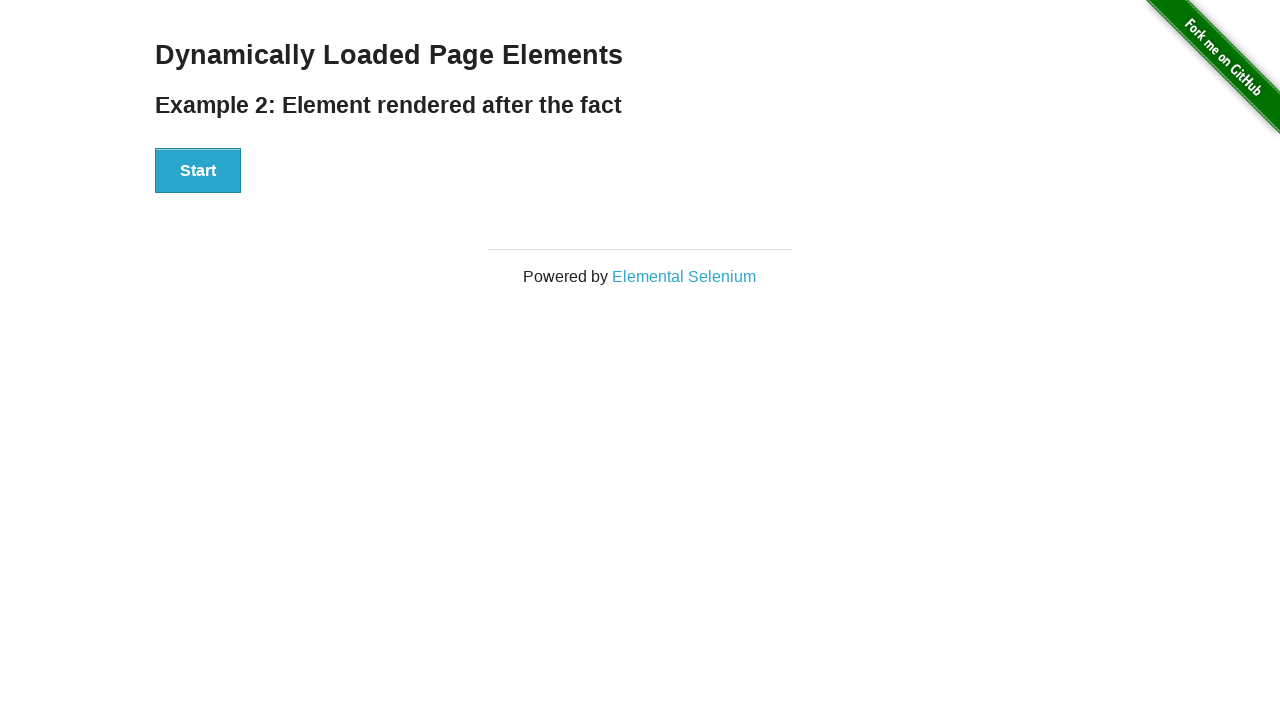

Clicked start button to trigger dynamic loading at (198, 171) on #start button
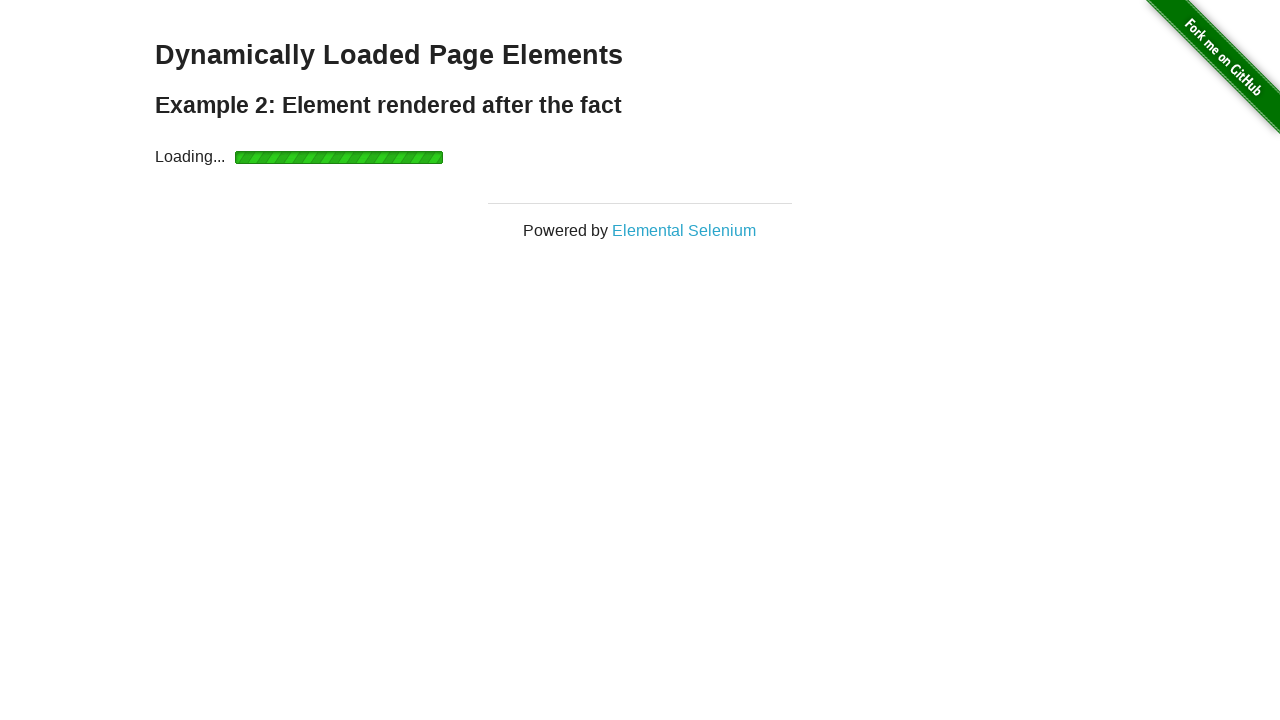

Dynamically loaded element appeared
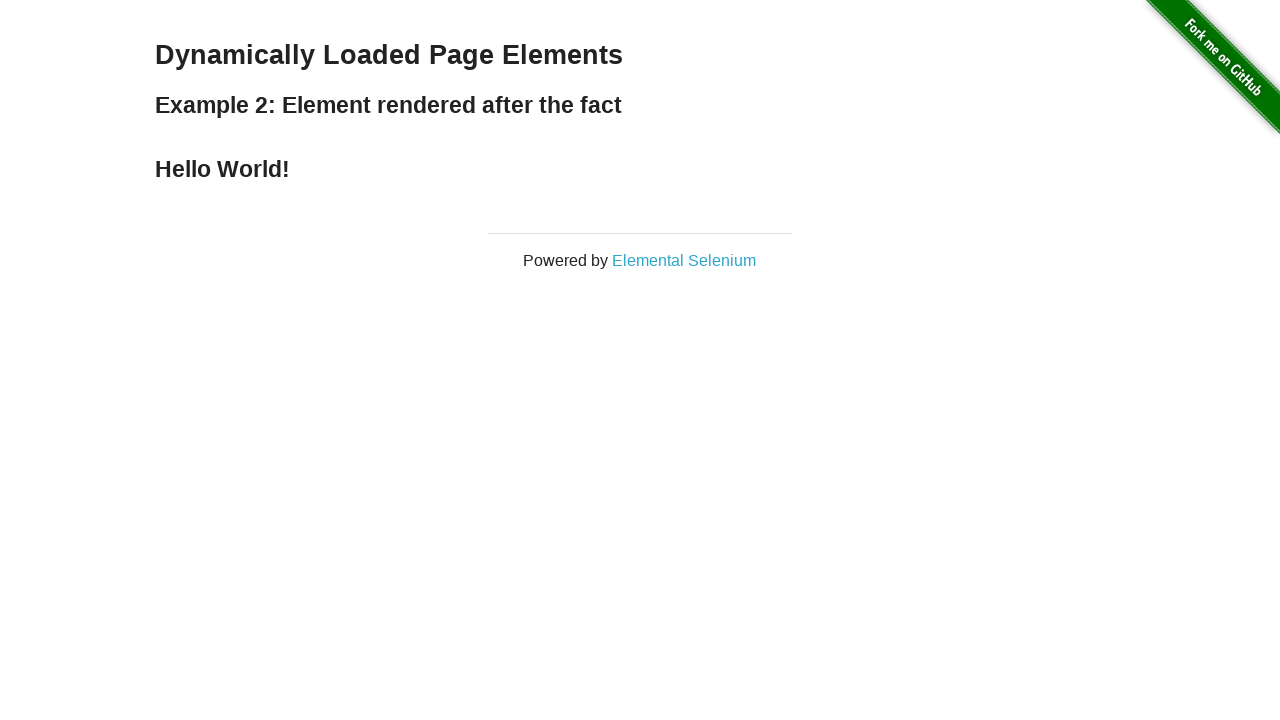

Retrieved loaded text content
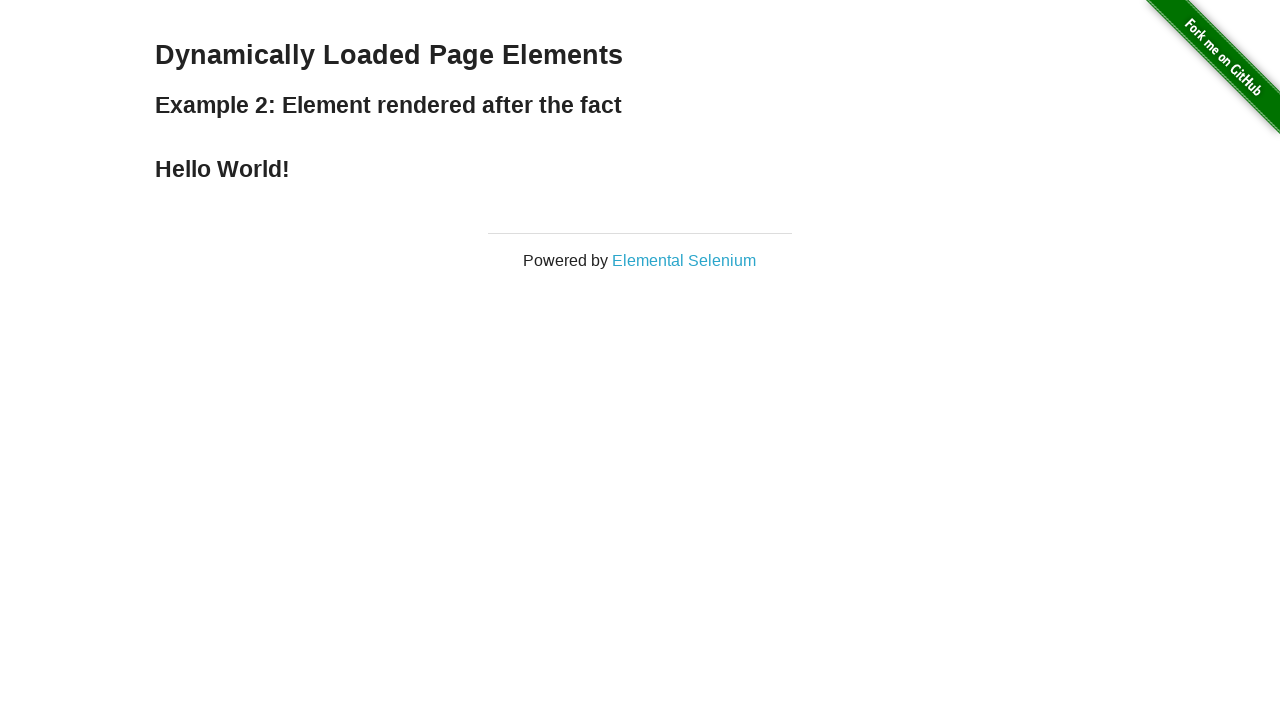

Verified loaded text is 'Hello World!'
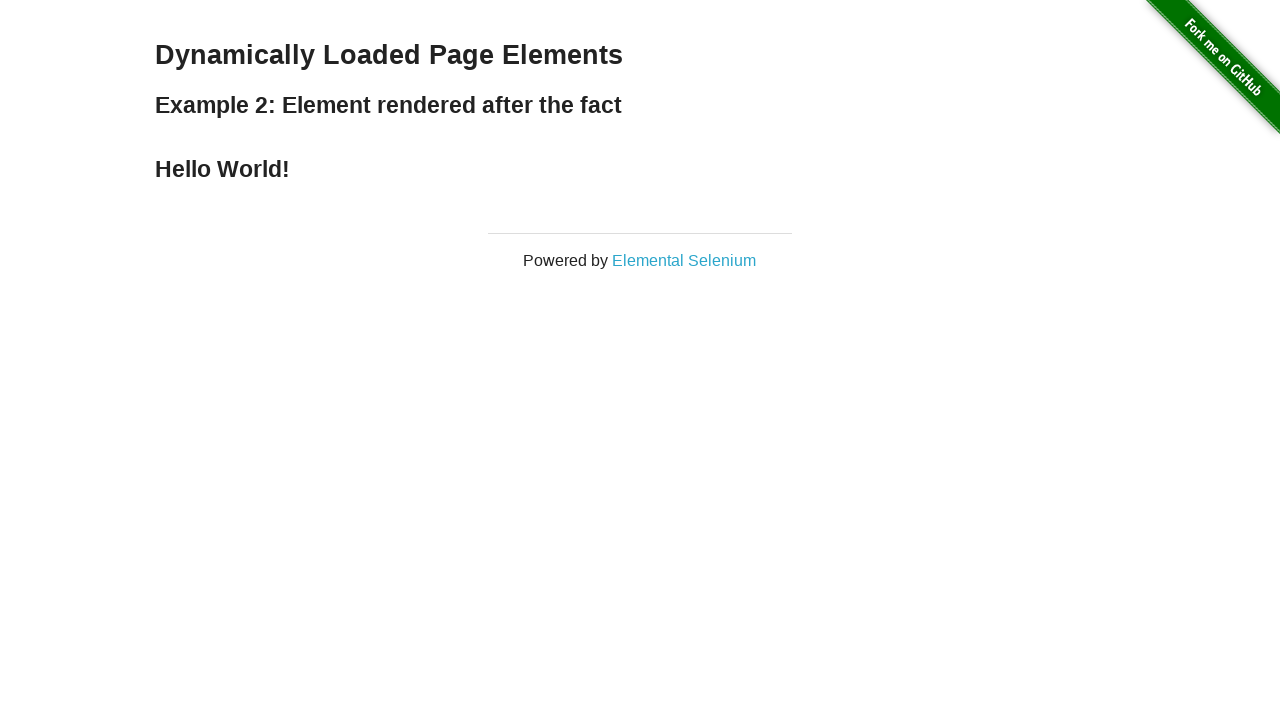

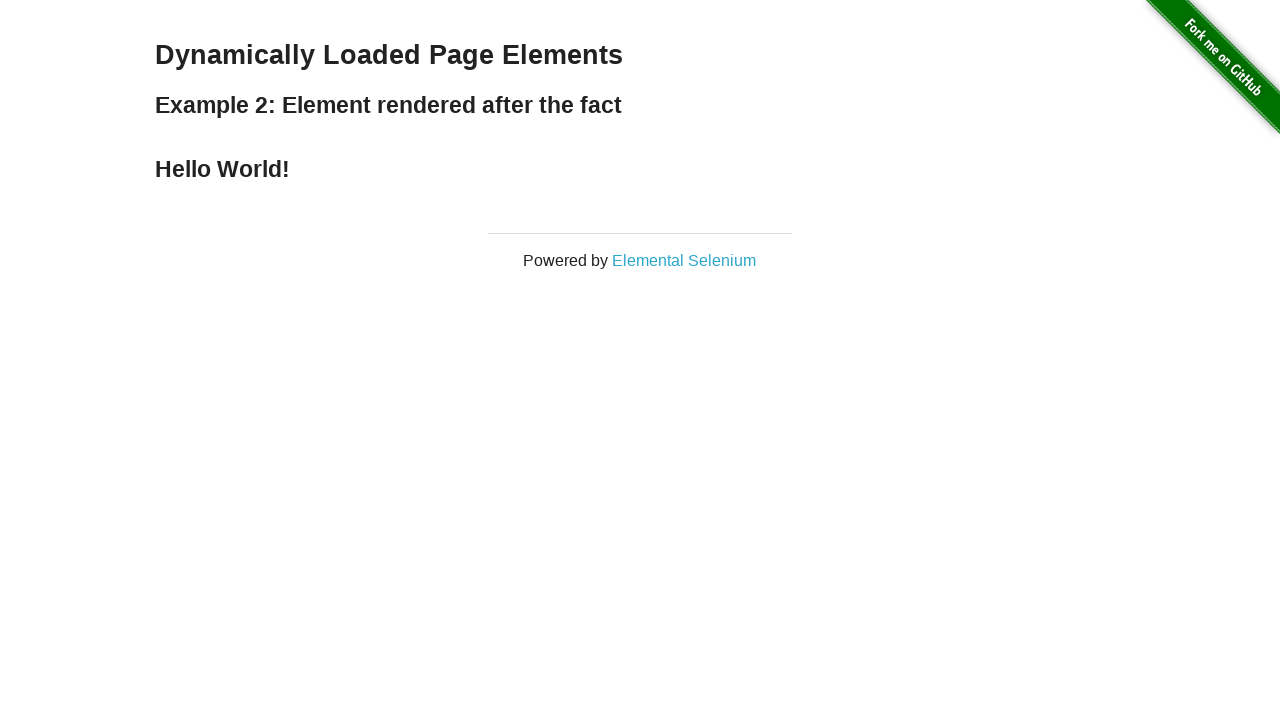